Tests navigation to the My Account page by clicking the My Account link and verifying the page title loads correctly

Starting URL: https://alchemy.hguy.co/lms

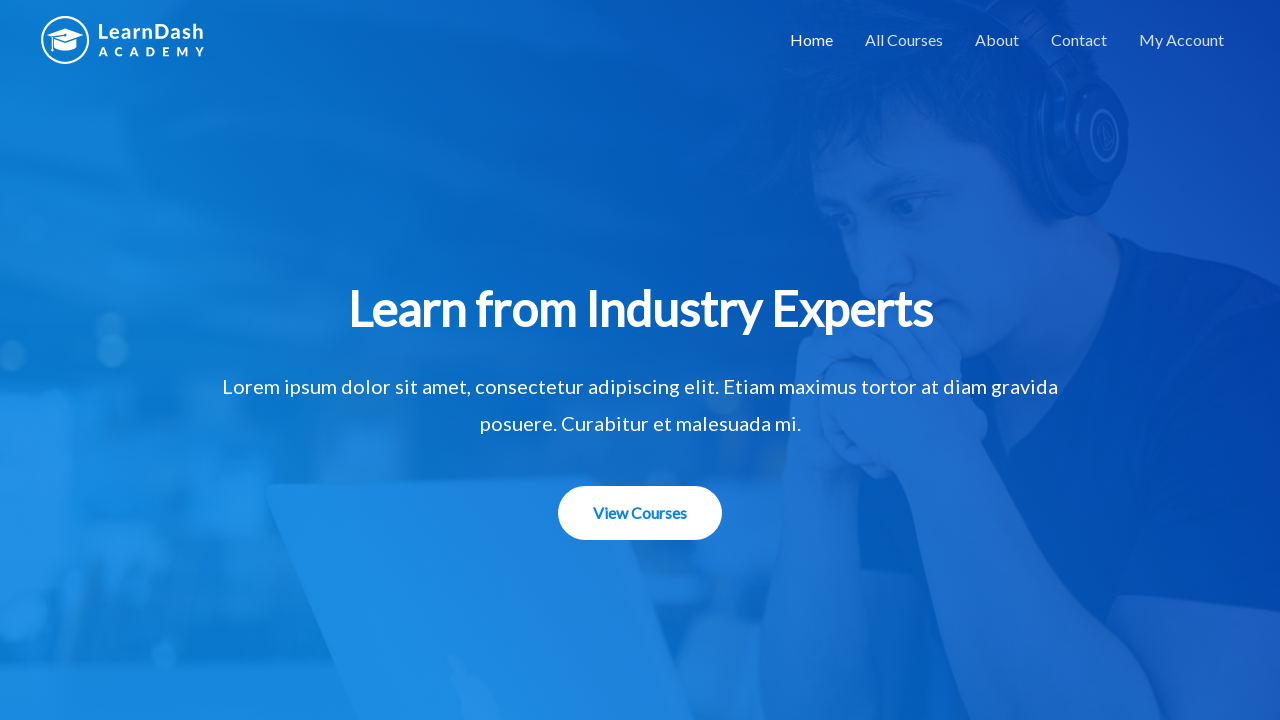

Clicked on 'My Account' link at (1182, 40) on a:has-text('My Account')
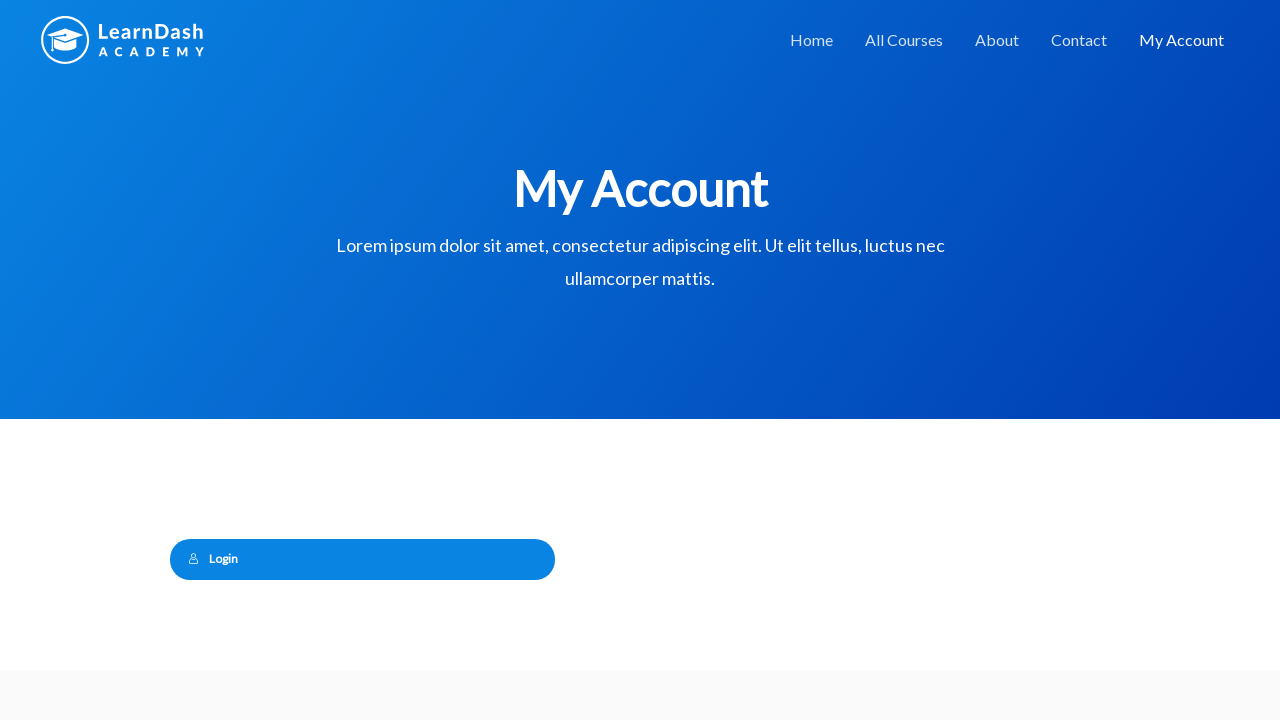

Page loaded with domcontentloaded state
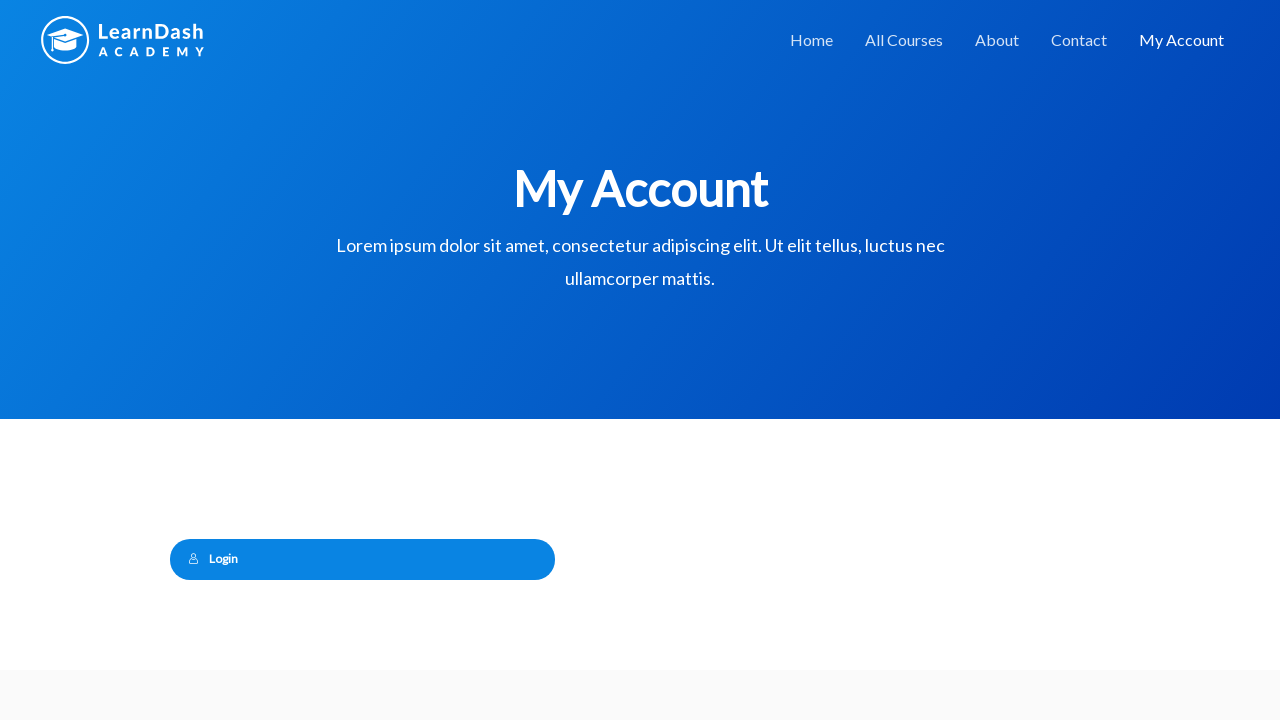

Verified page title contains 'My Account'
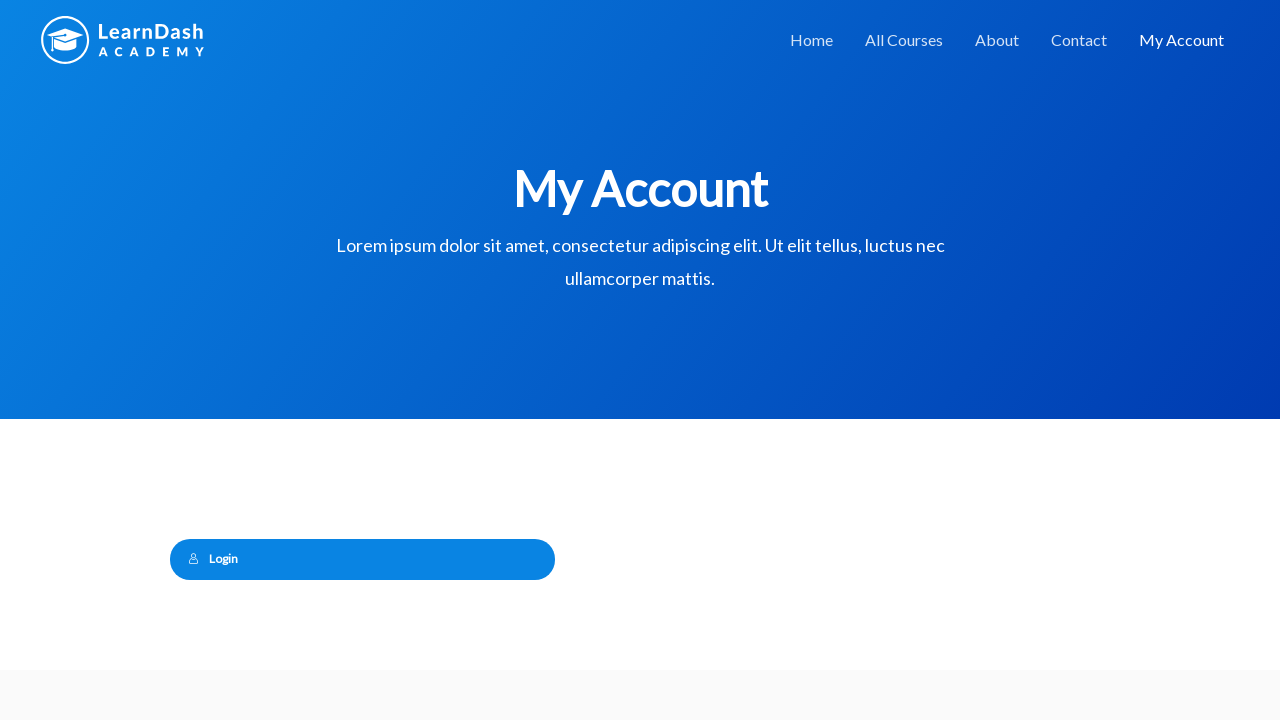

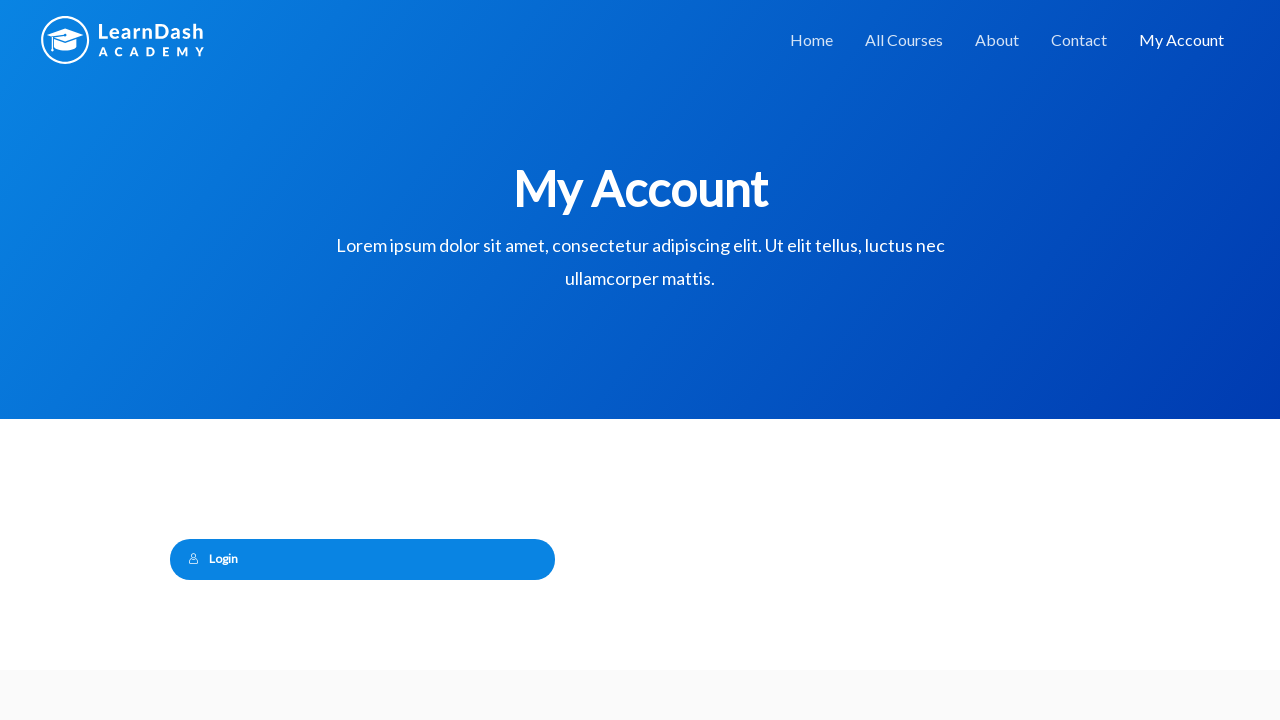